Tests unmarking items as complete by unchecking their checkboxes

Starting URL: https://demo.playwright.dev/todomvc

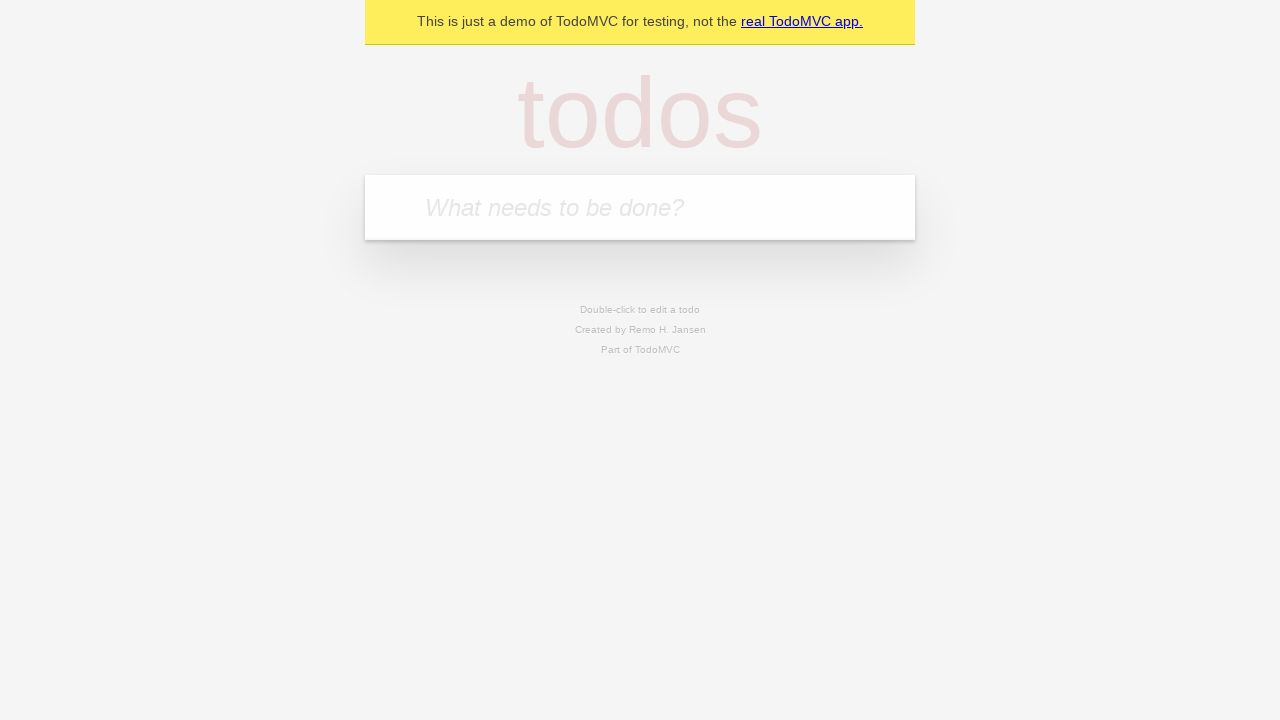

Filled input field with 'buy some cheese' on internal:attr=[placeholder="What needs to be done?"i]
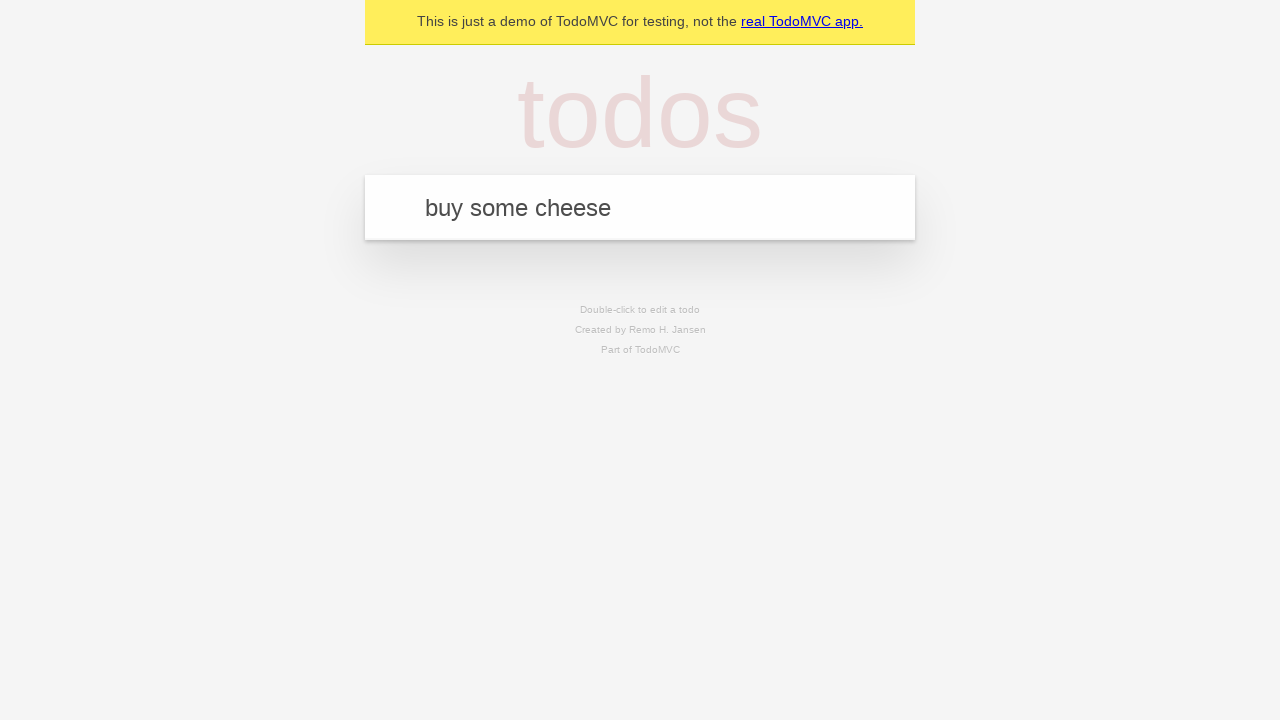

Pressed Enter to create first todo item on internal:attr=[placeholder="What needs to be done?"i]
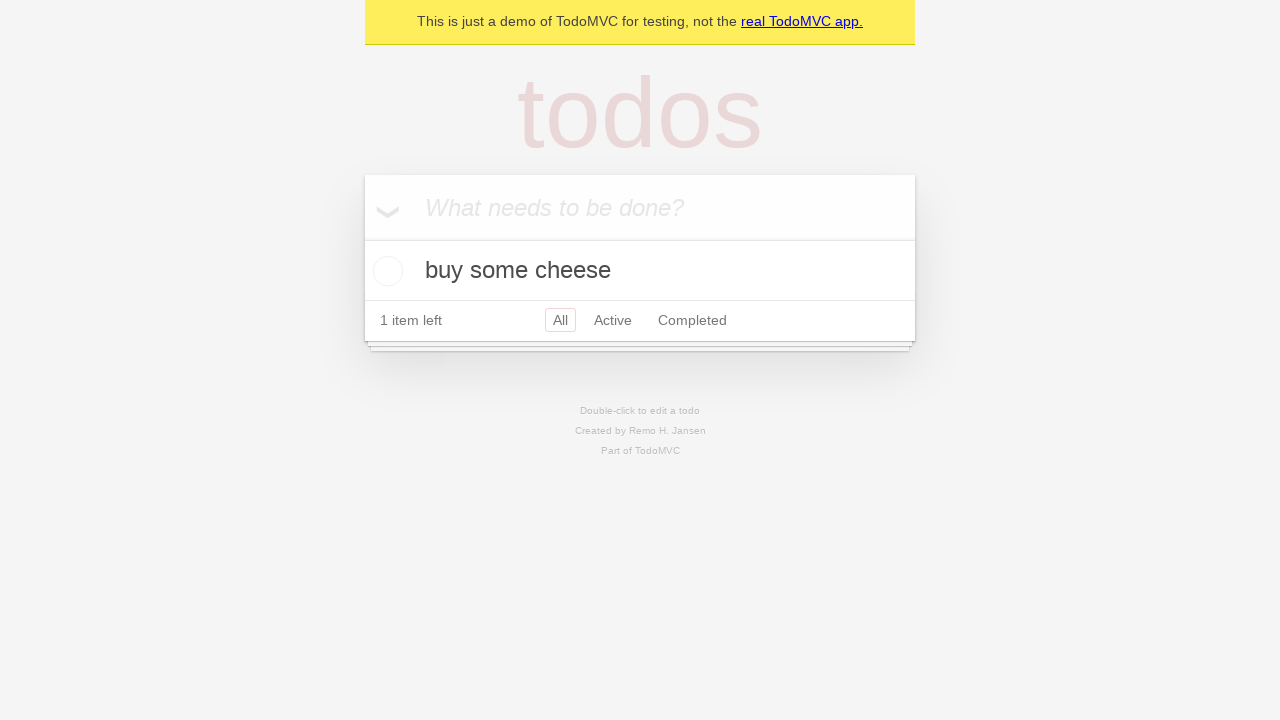

Filled input field with 'feed the cat' on internal:attr=[placeholder="What needs to be done?"i]
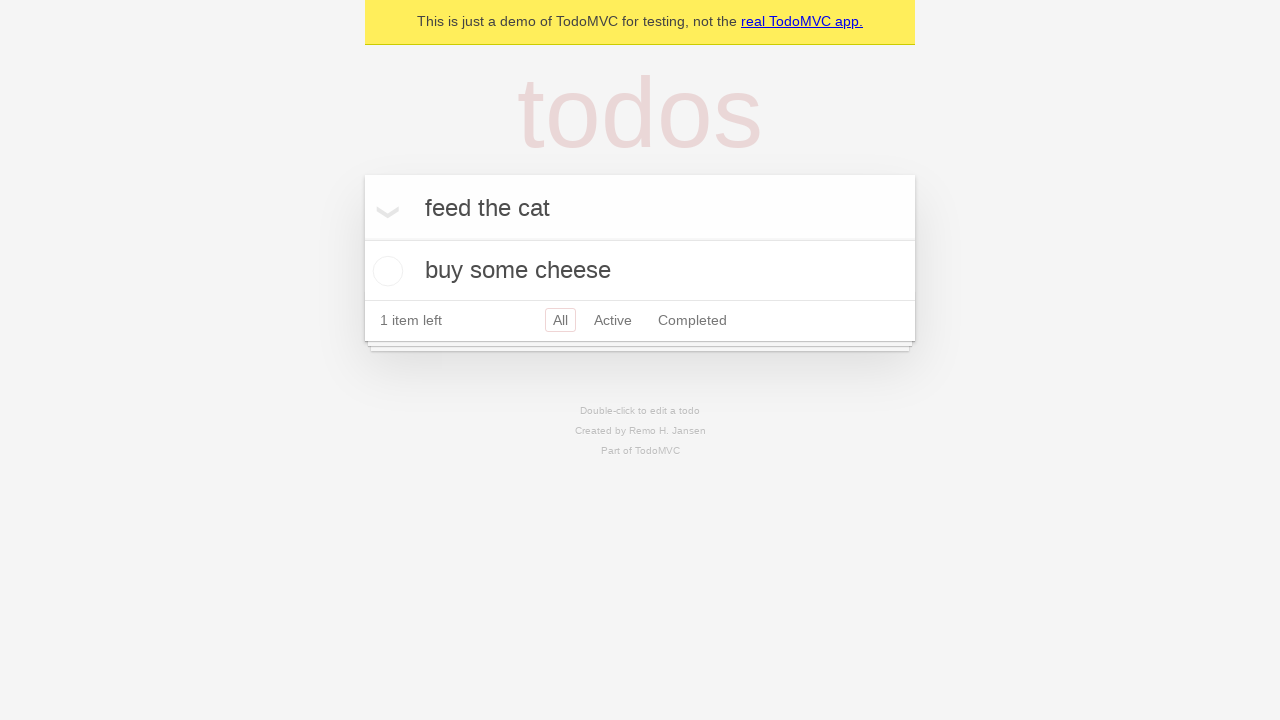

Pressed Enter to create second todo item on internal:attr=[placeholder="What needs to be done?"i]
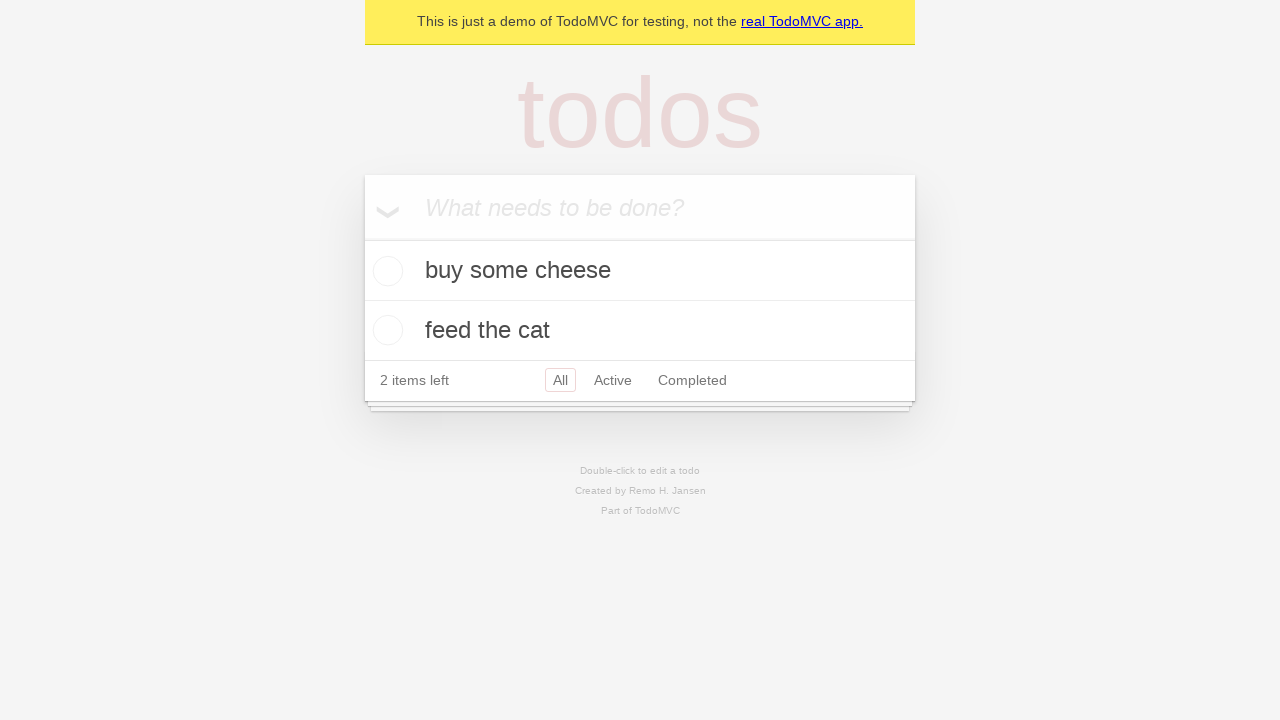

Checked checkbox for first todo item to mark it complete at (385, 271) on [data-testid='todo-item'] >> nth=0 >> internal:role=checkbox
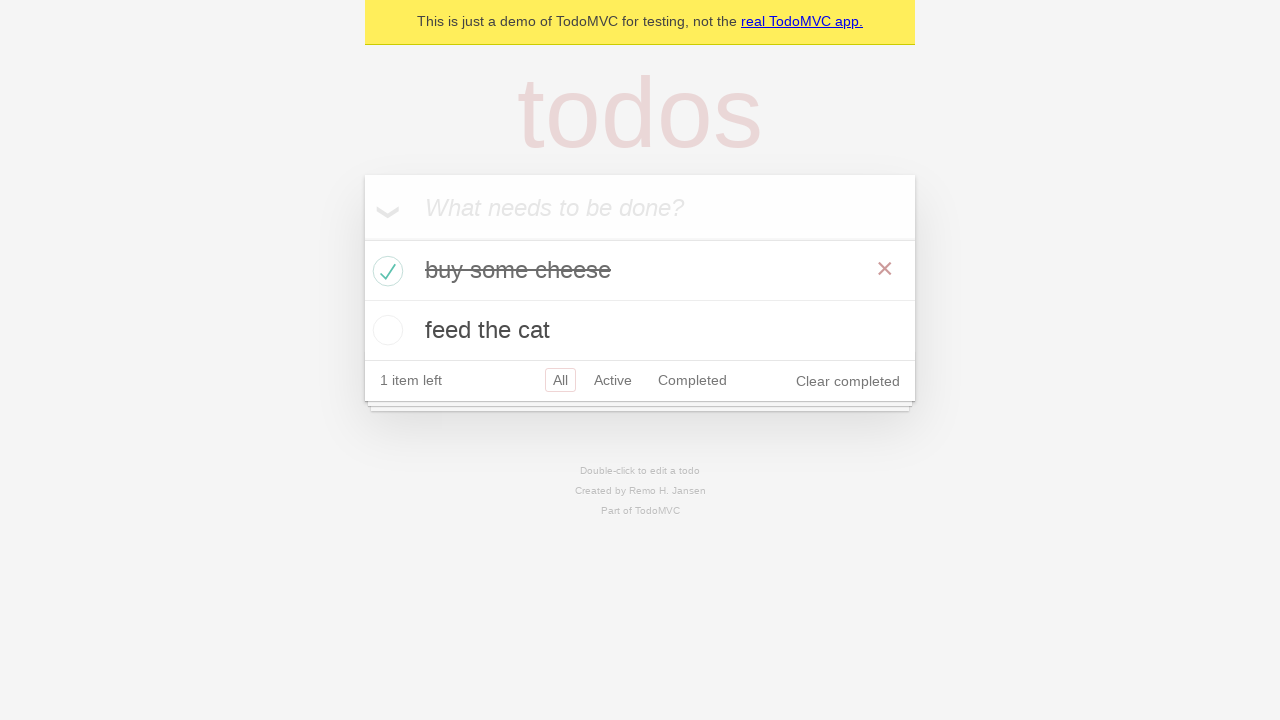

Unchecked checkbox for first todo item to mark it incomplete at (385, 271) on [data-testid='todo-item'] >> nth=0 >> internal:role=checkbox
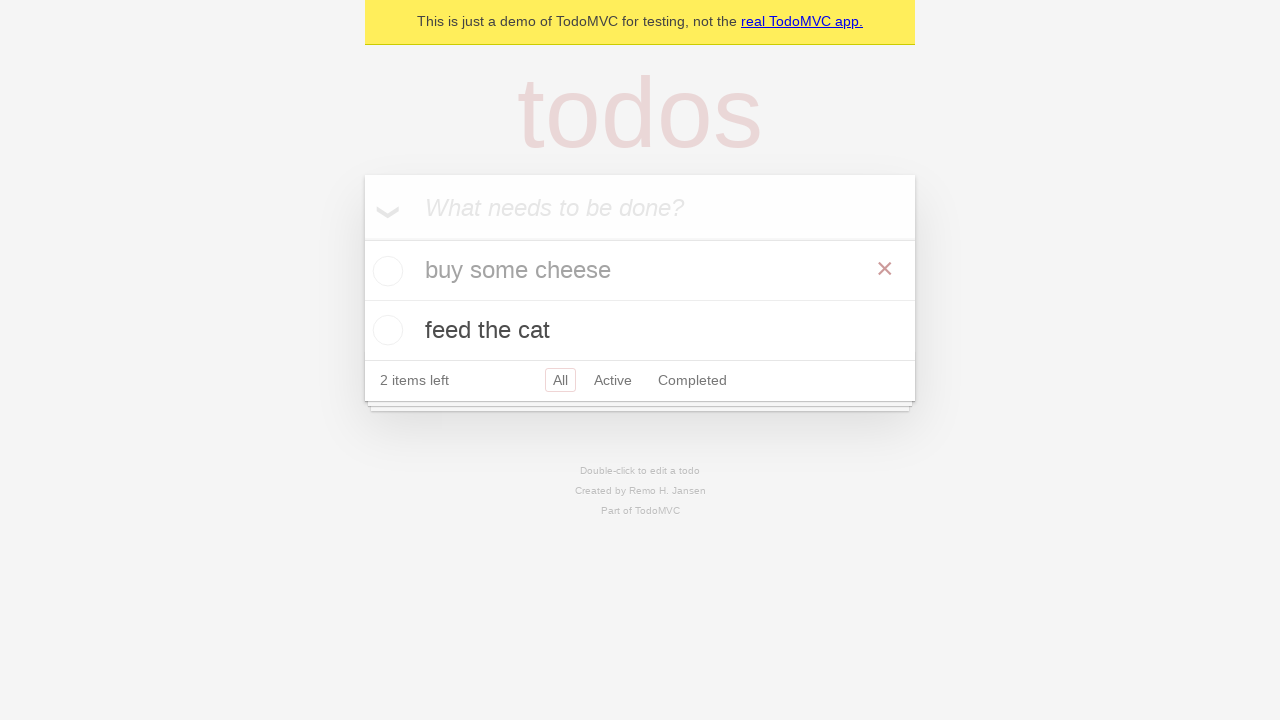

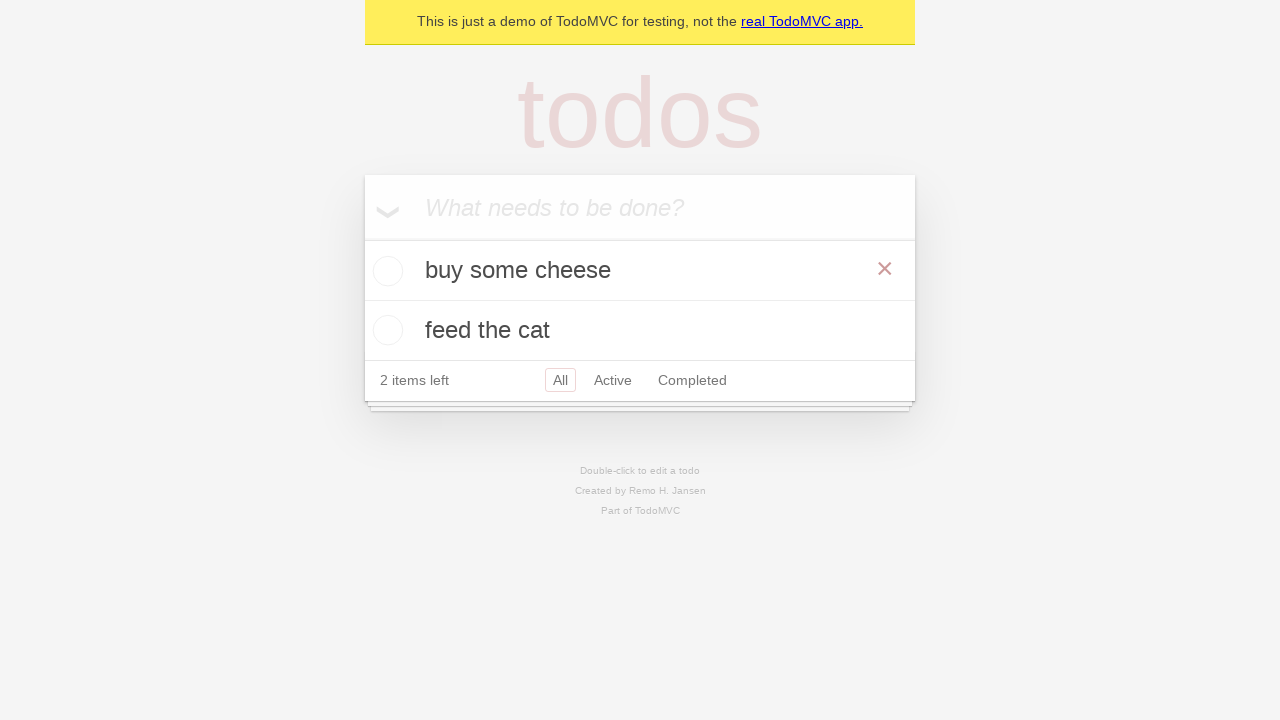